Tests that clicking the "Community Guidelines" link in the footer navigates to the /community_guidelines page

Starting URL: https://scratch.mit.edu

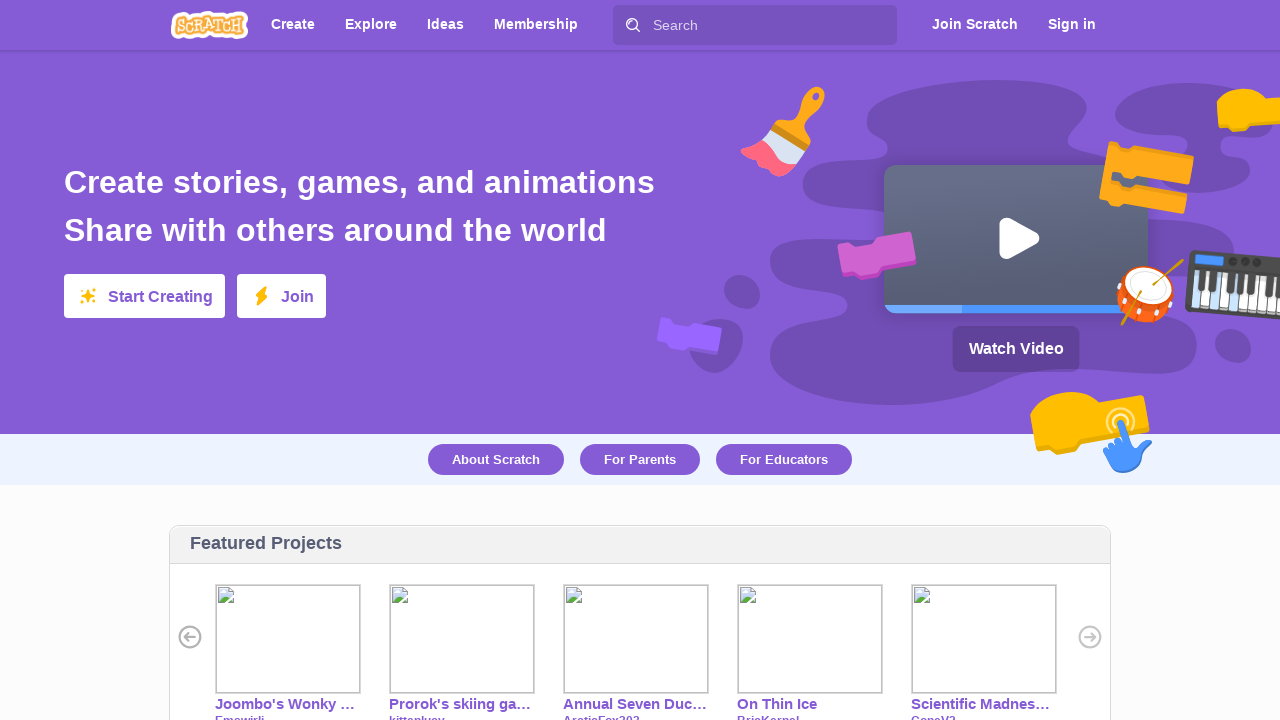

Footer element became visible
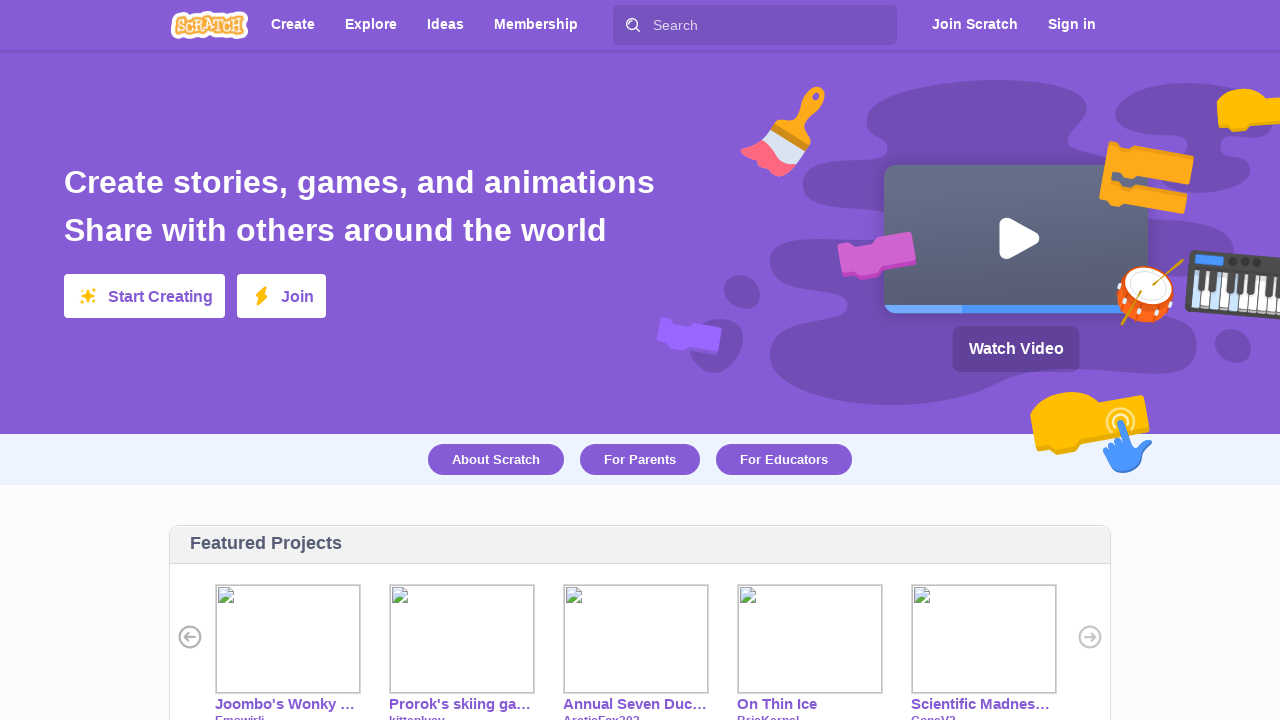

Clicked 'Community Guidelines' link in footer at (431, 487) on #footer >> text=Community Guidelines
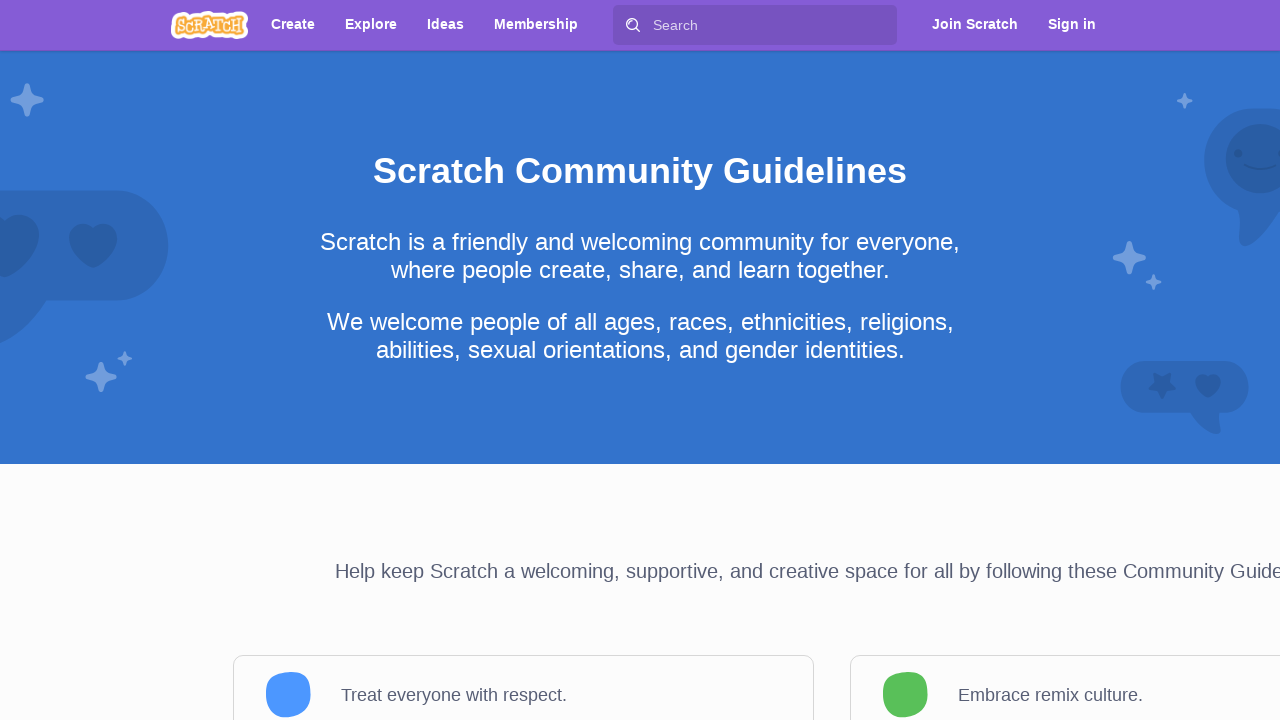

Navigation to /community_guidelines page completed
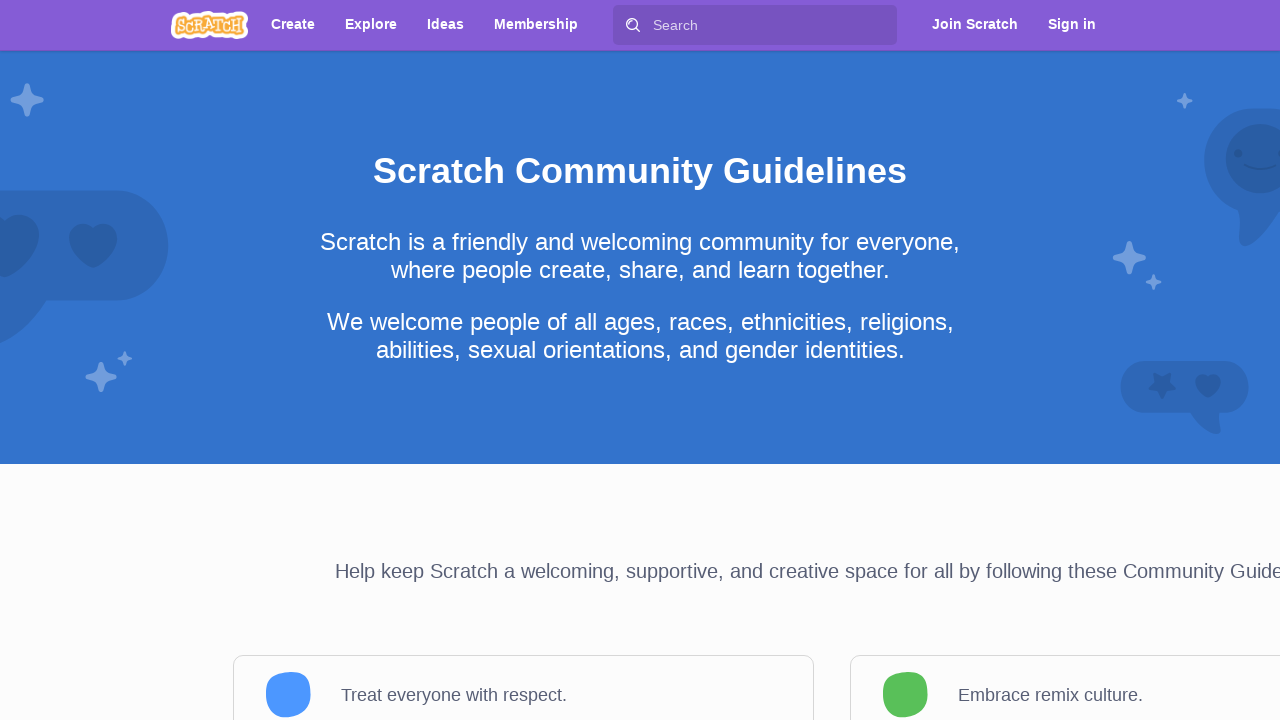

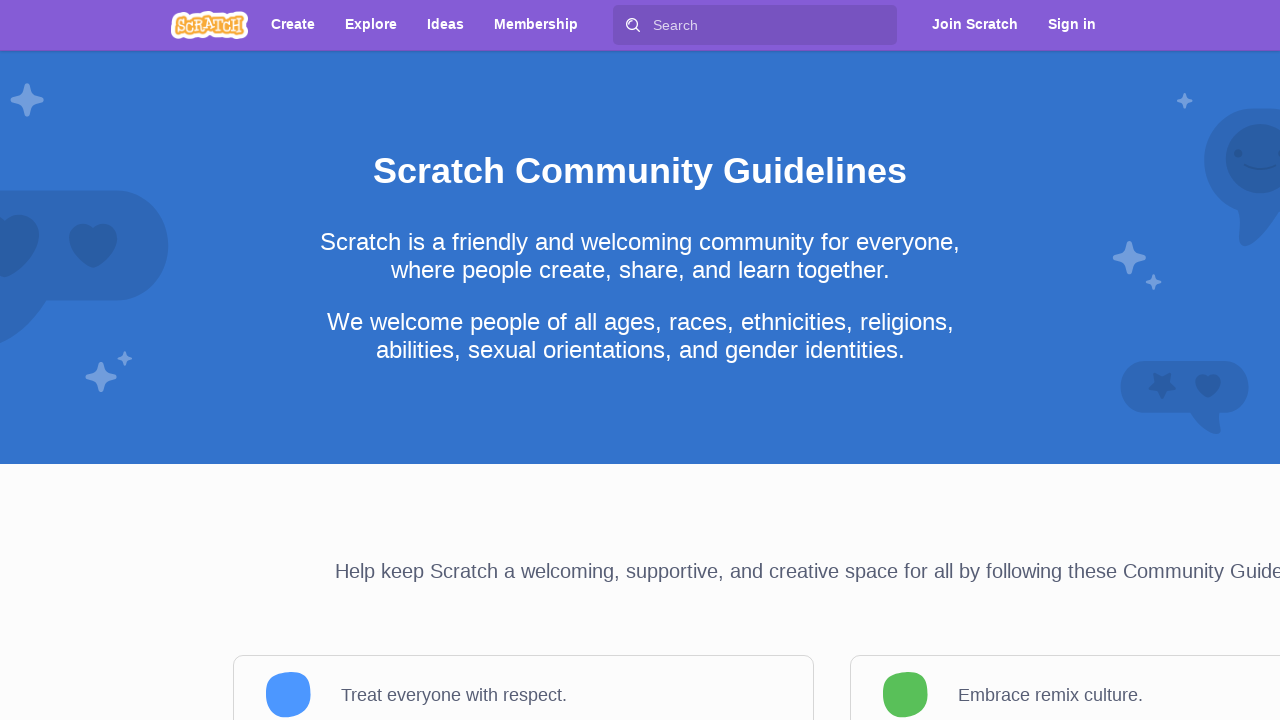